Tests window handling functionality by opening a new window, filling a form in the child window, then returning to parent window to fill another form

Starting URL: https://www.hyrtutorials.com/p/window-handles-practice.html

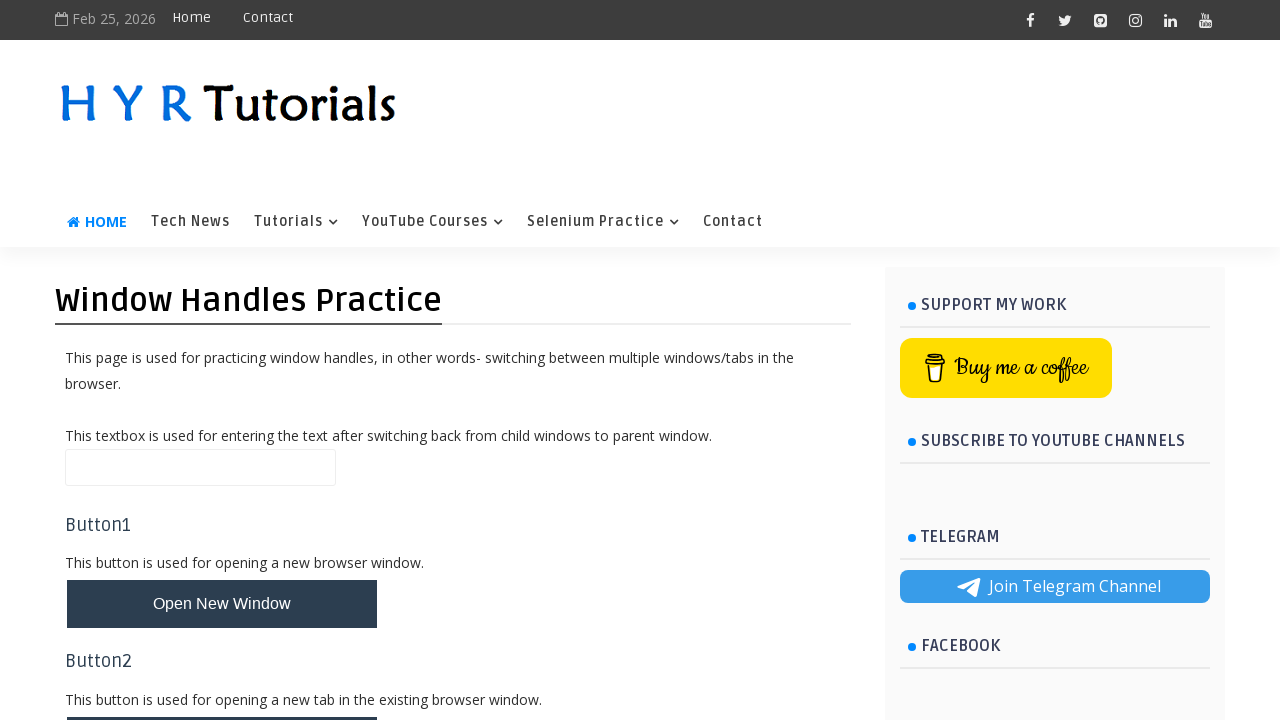

Clicked button to open new window at (222, 604) on #newWindowBtn
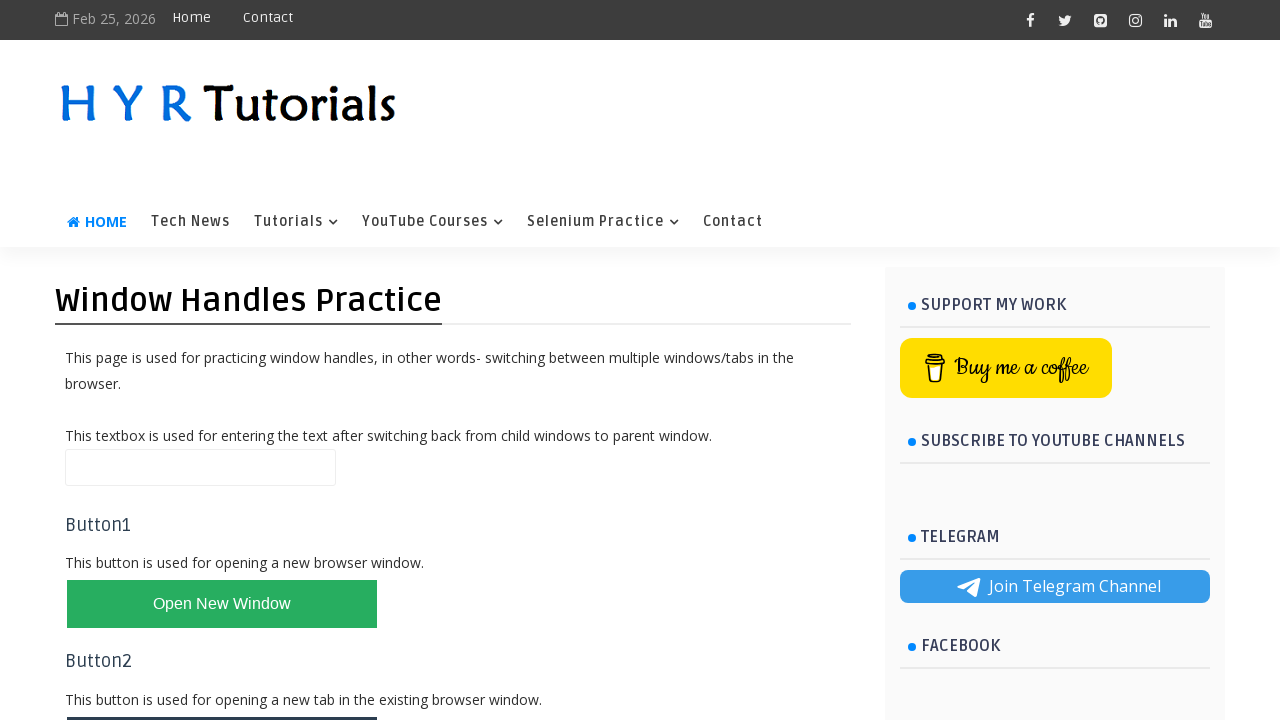

New window opened and context acquired at (222, 604) on #newWindowBtn
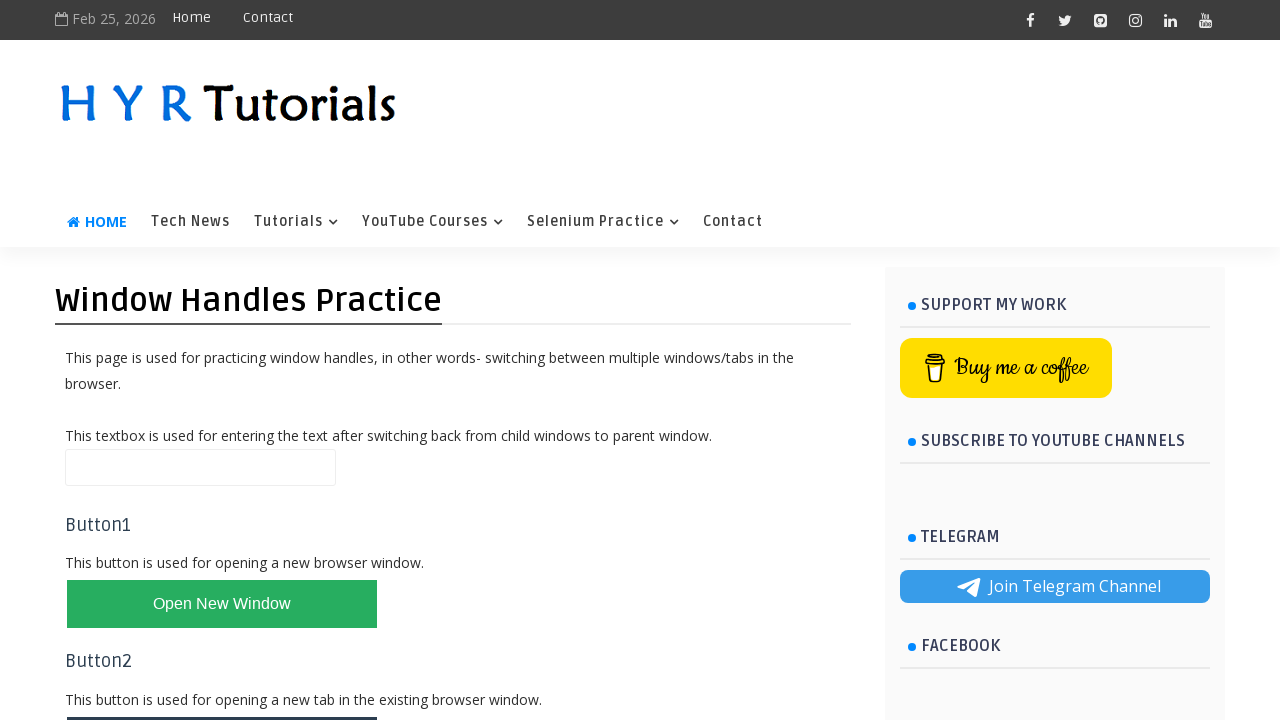

Switched to new window/tab
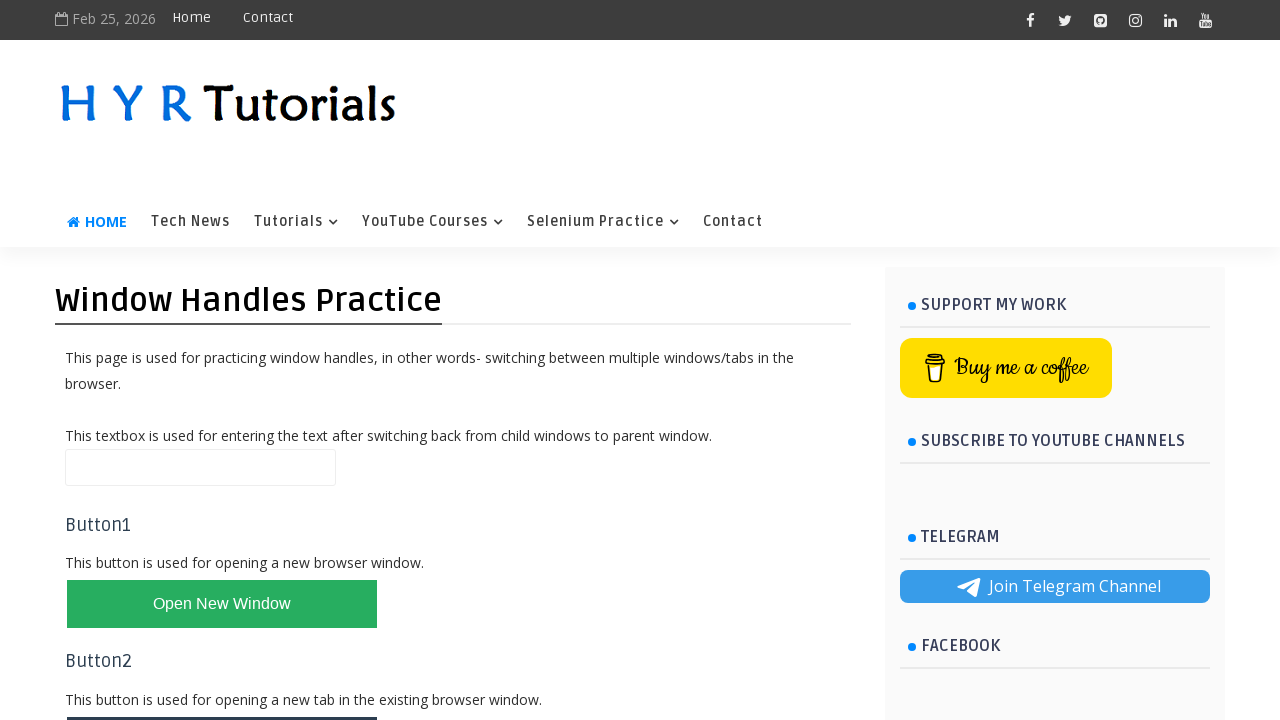

Filled firstName field with 'suri' in child window on #firstName
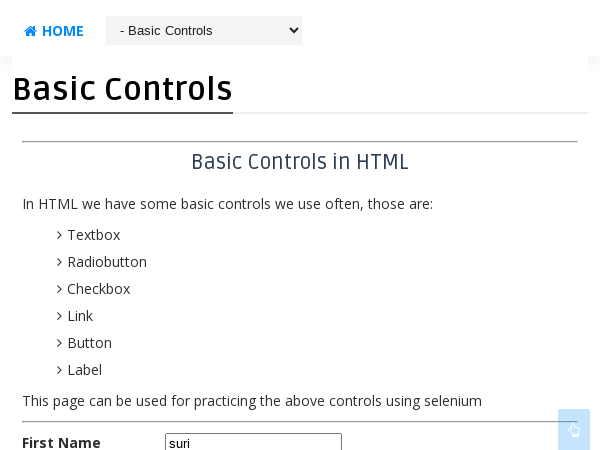

Closed child window
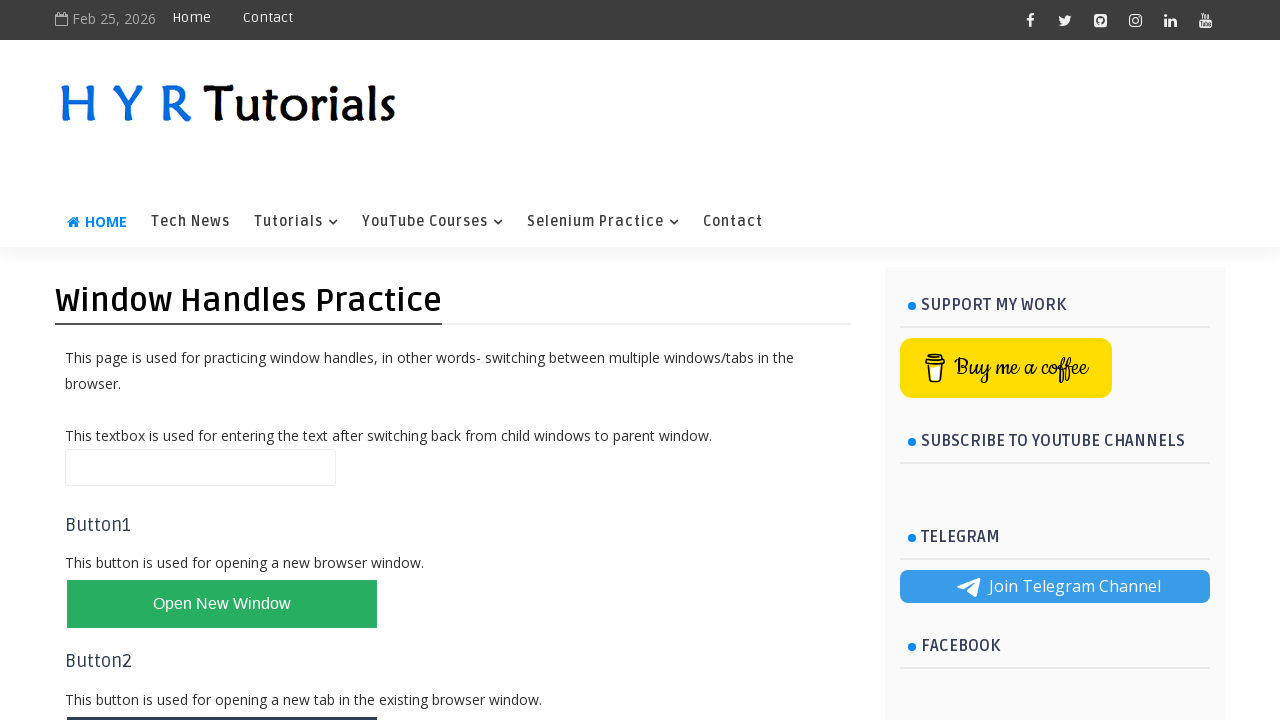

Filled name field with 'parent' in parent window on #name
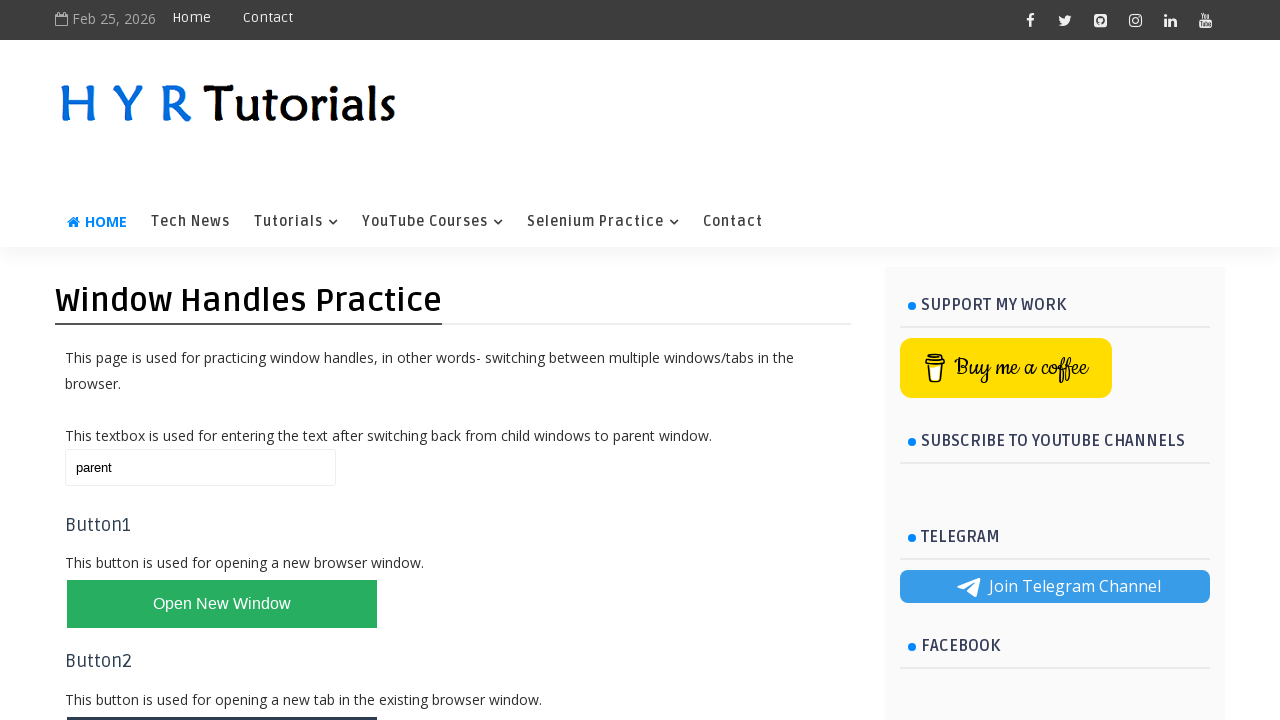

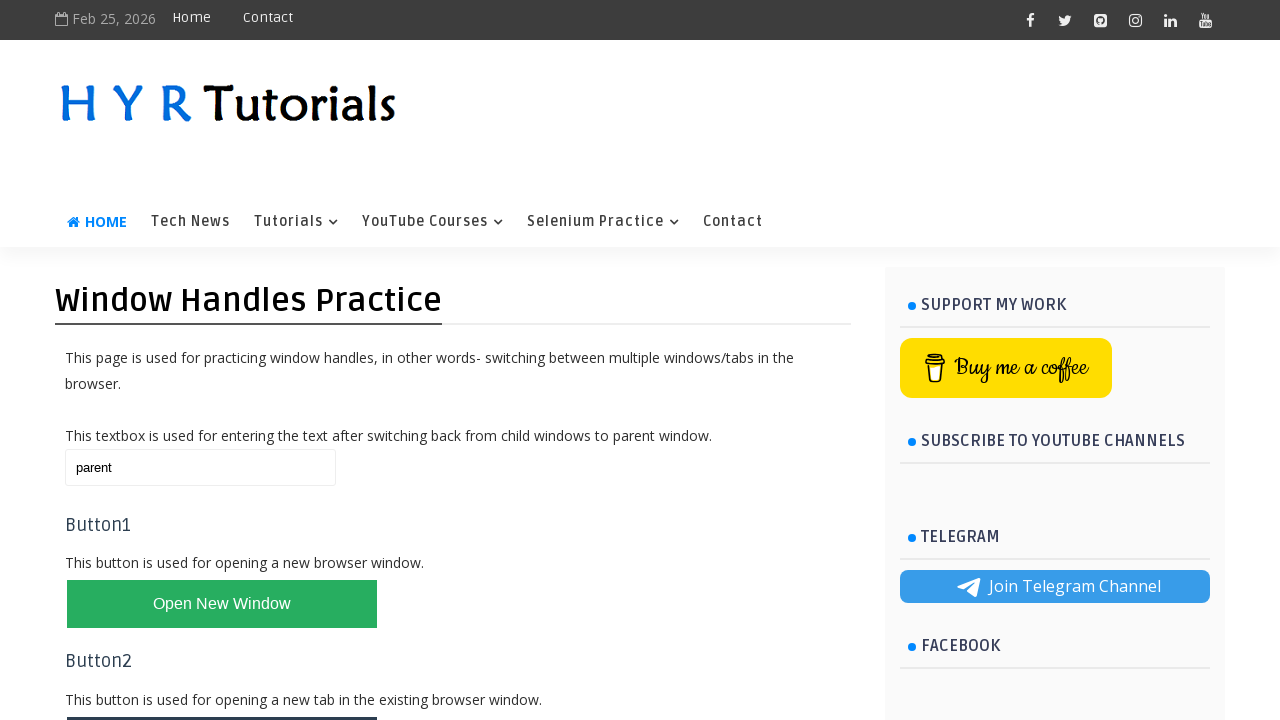